Tests JavaScript alert handling by clicking a button that triggers an alert, accepting the alert, and verifying the result message is displayed correctly on the page.

Starting URL: https://the-internet.herokuapp.com/javascript_alerts

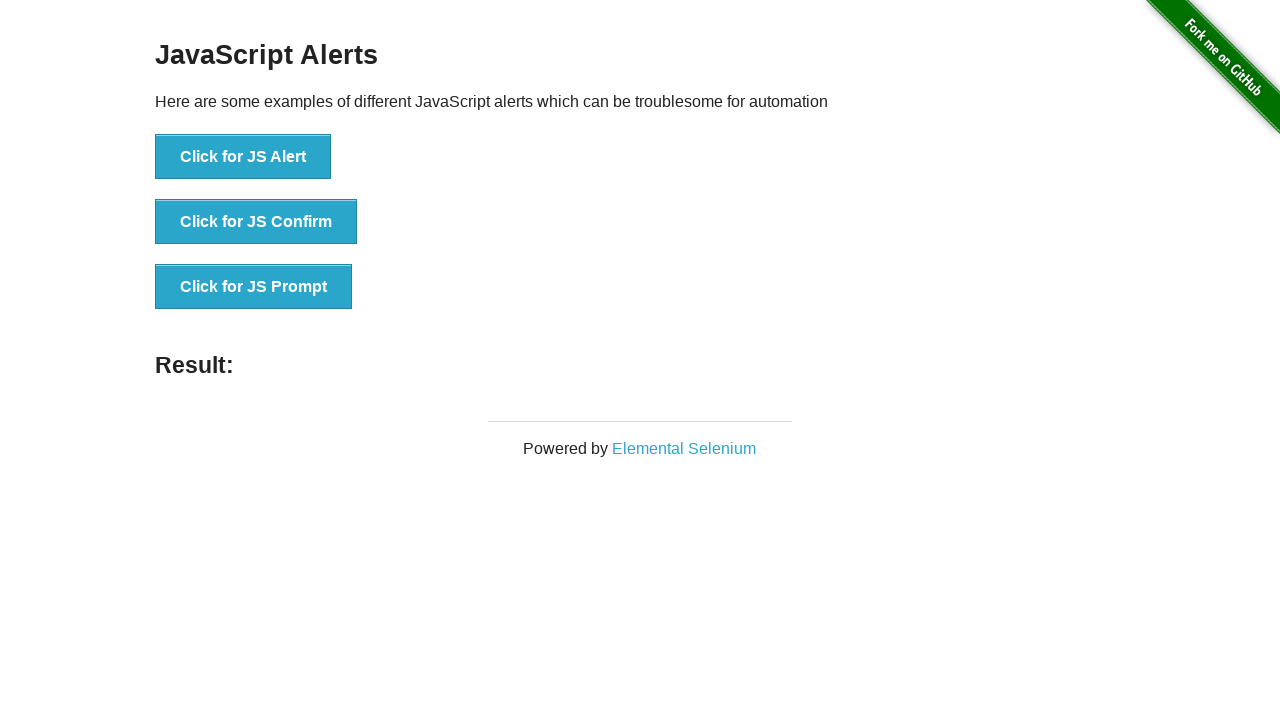

Clicked button to trigger JavaScript alert at (243, 157) on xpath=//button[@onclick='jsAlert()']
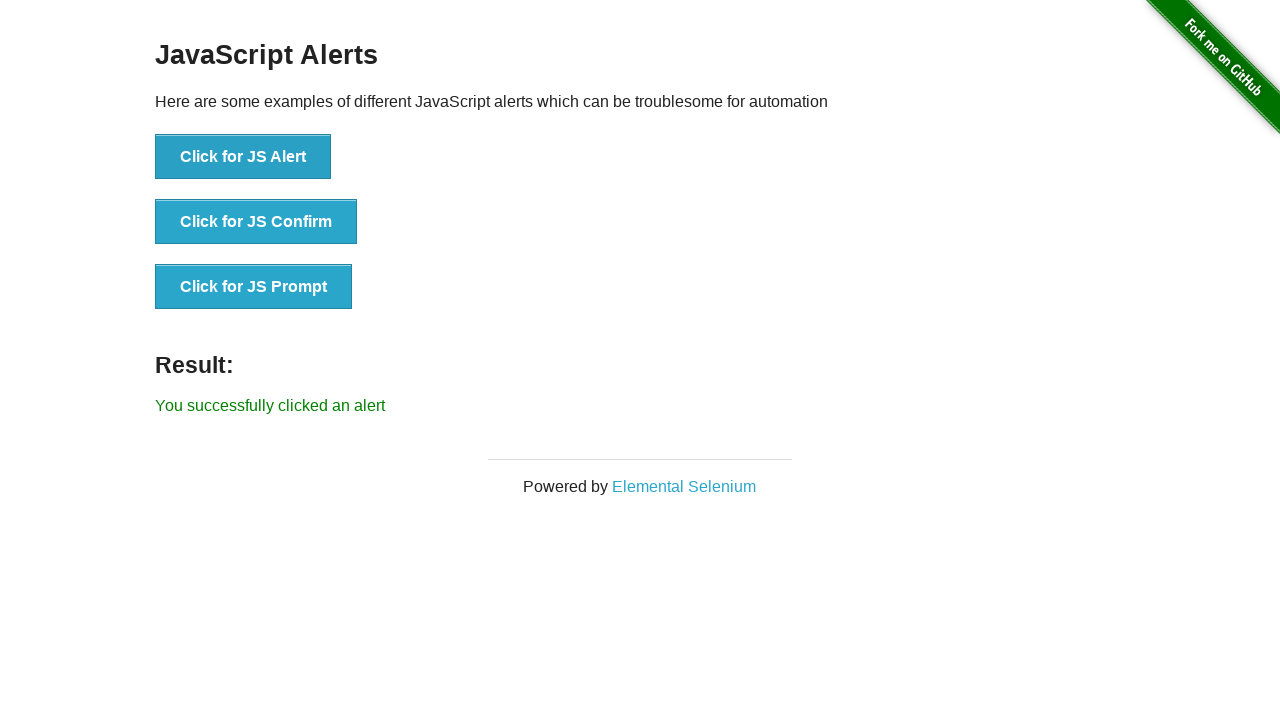

Set up dialog handler to accept alerts
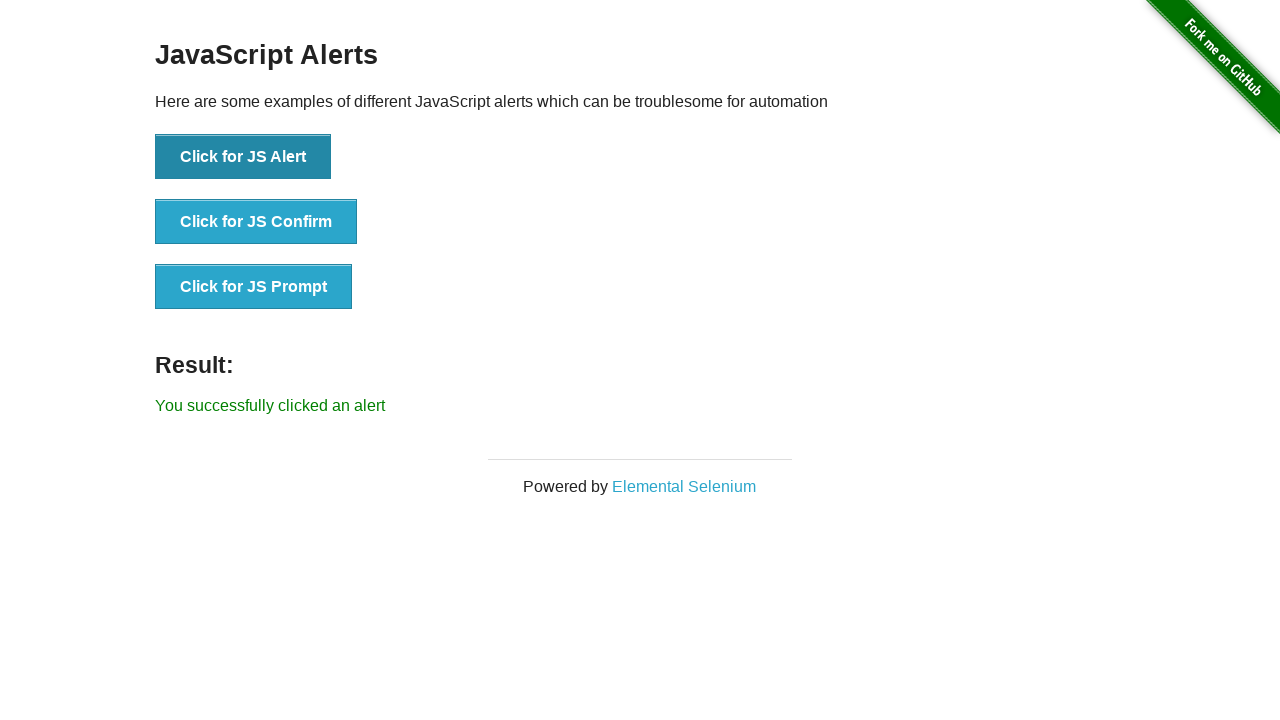

Waited for result message to appear
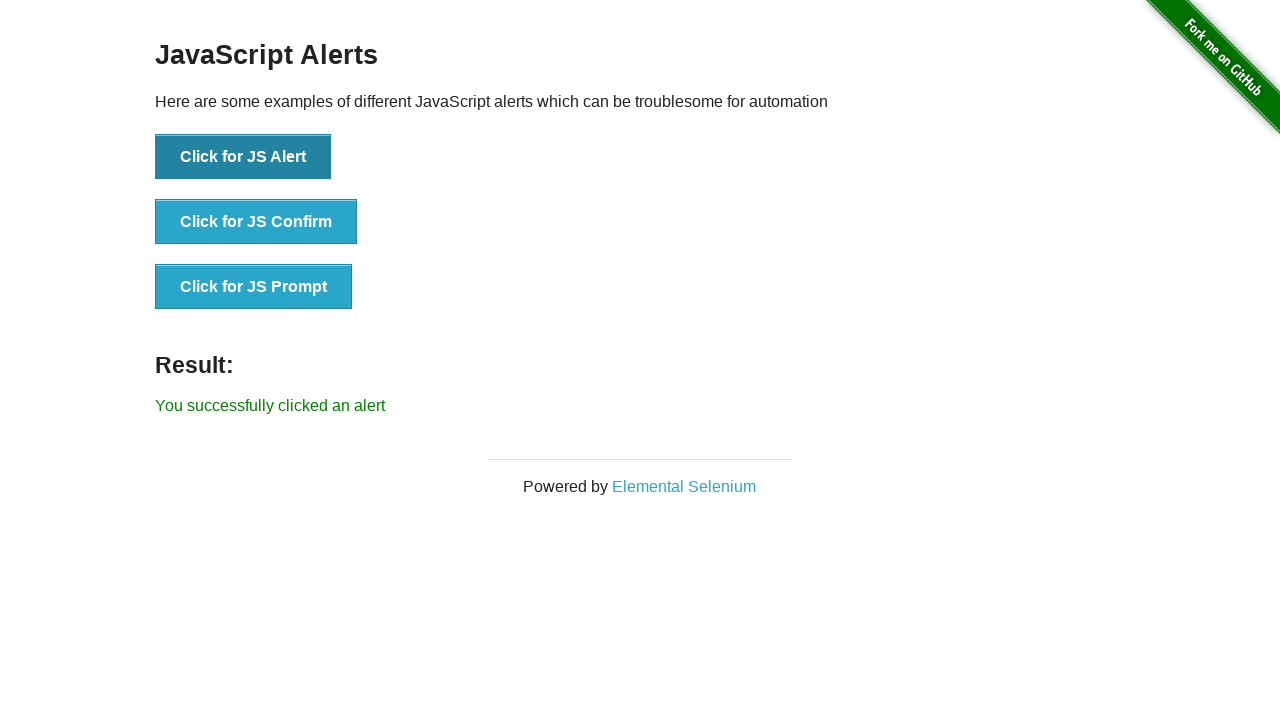

Retrieved result message text content
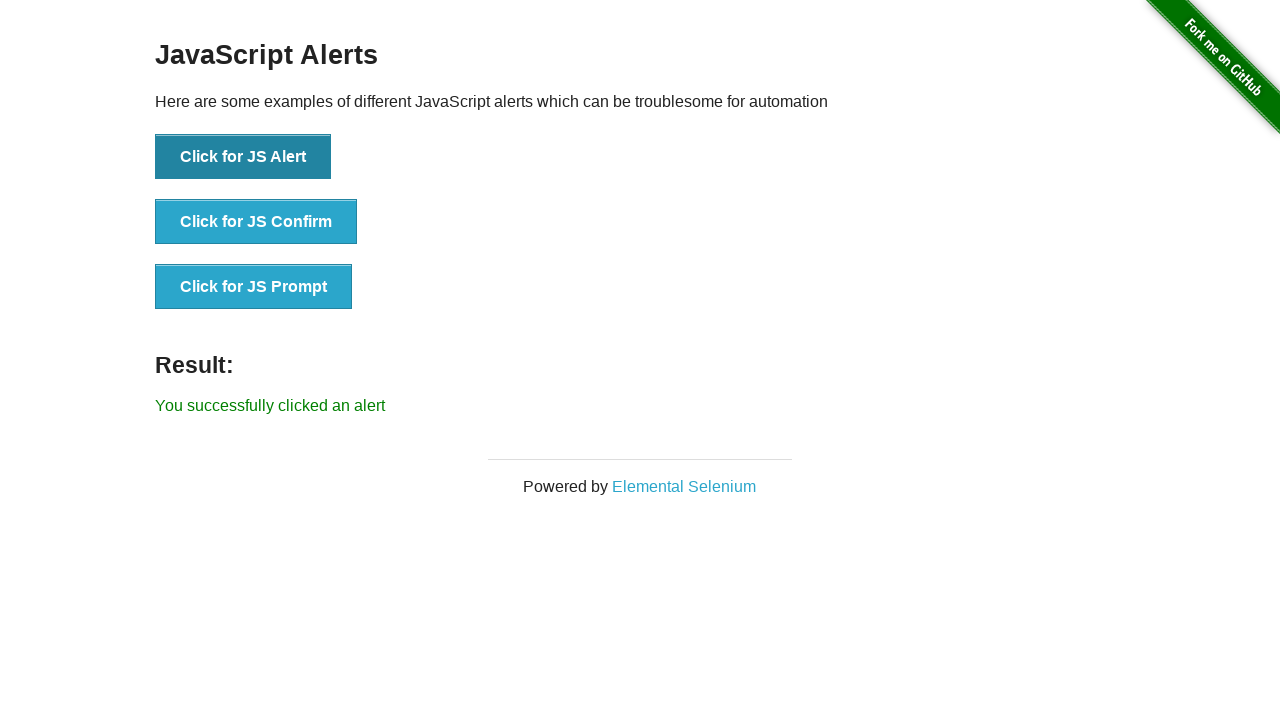

Verified result message matches expected alert confirmation text
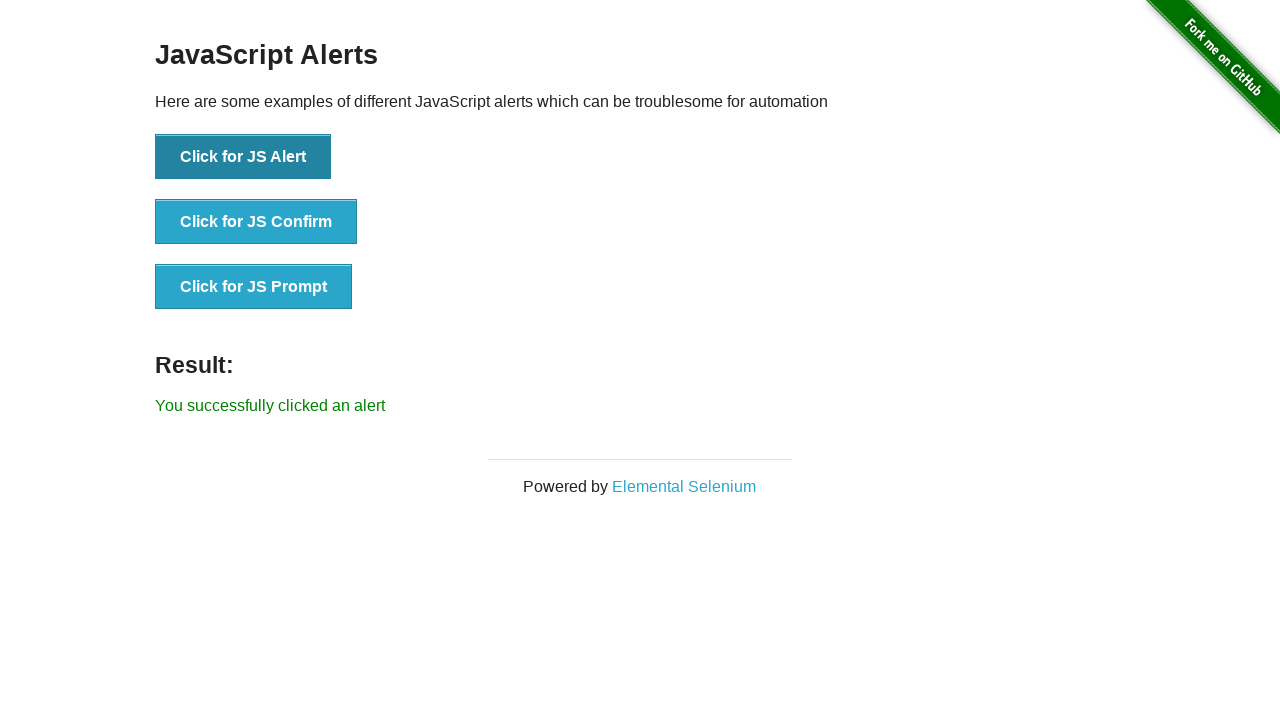

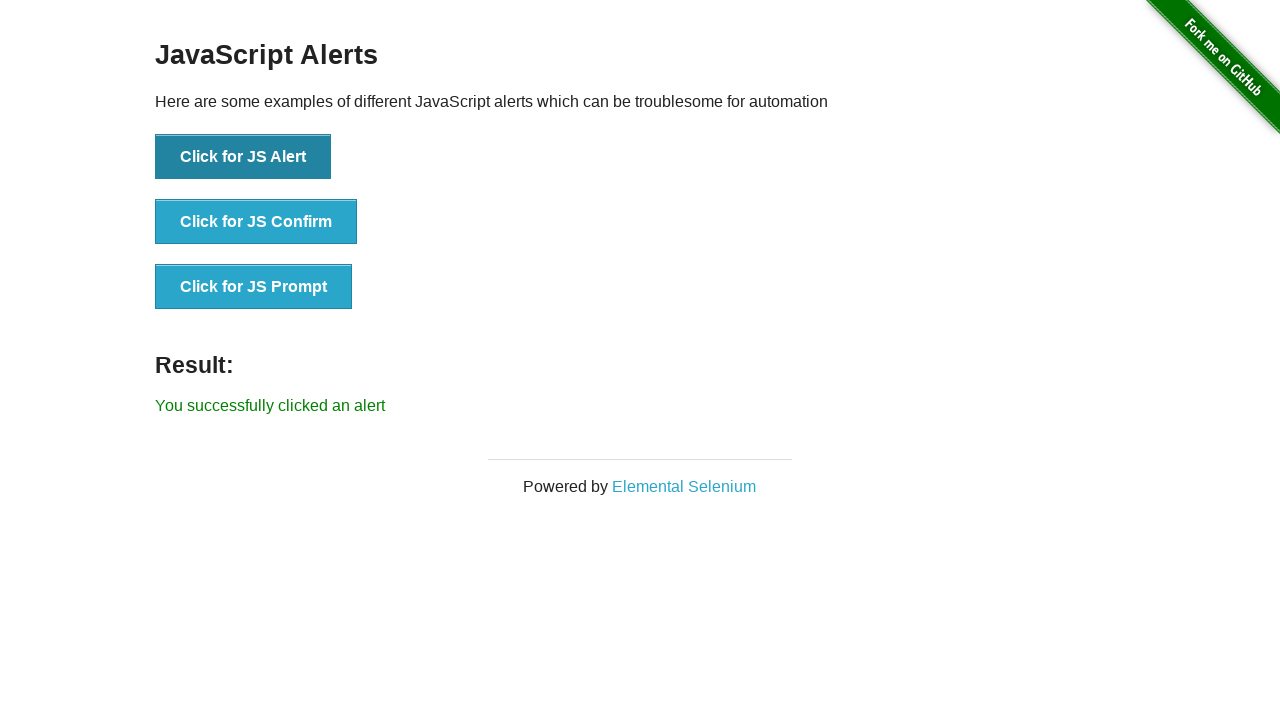